Tests that clicking the "Forgot Password" link on the login page successfully navigates to the Reset Password page and displays the correct heading.

Starting URL: https://opensource-demo.orangehrmlive.com/

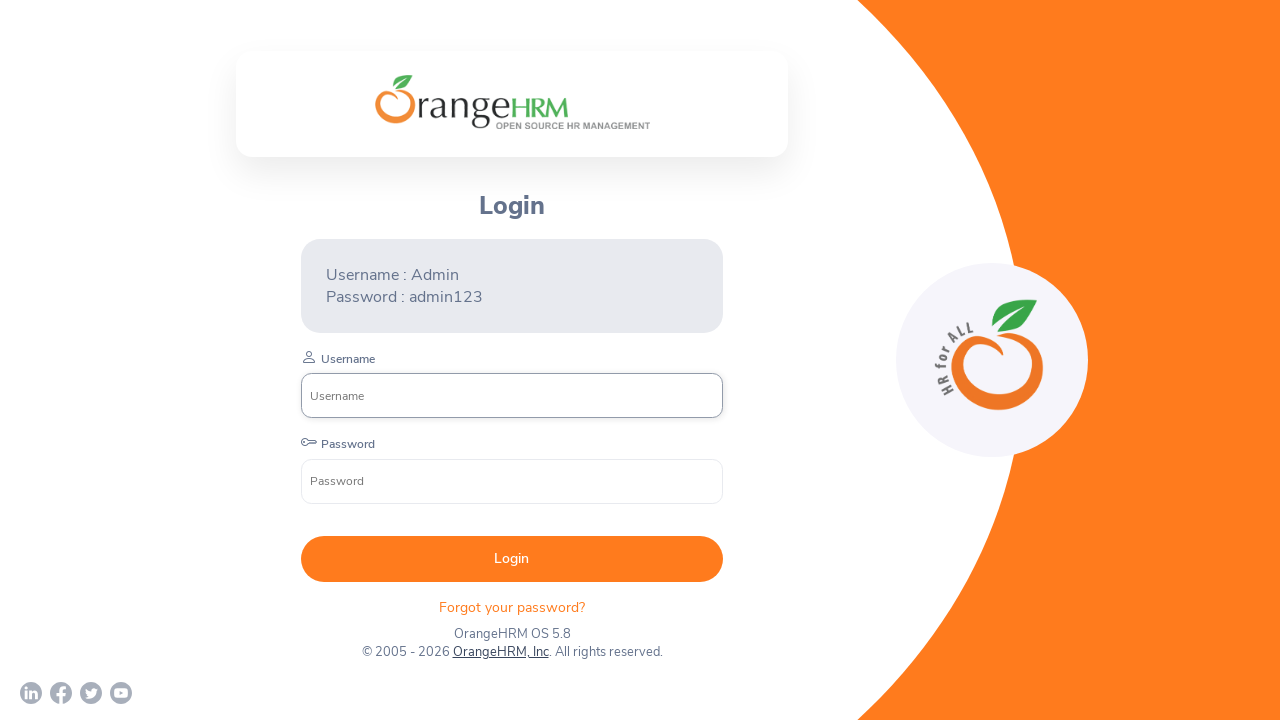

Clicked on 'Forgot your password?' link on login page at (512, 607) on xpath=//p[contains(@class,'-forgot-header')]
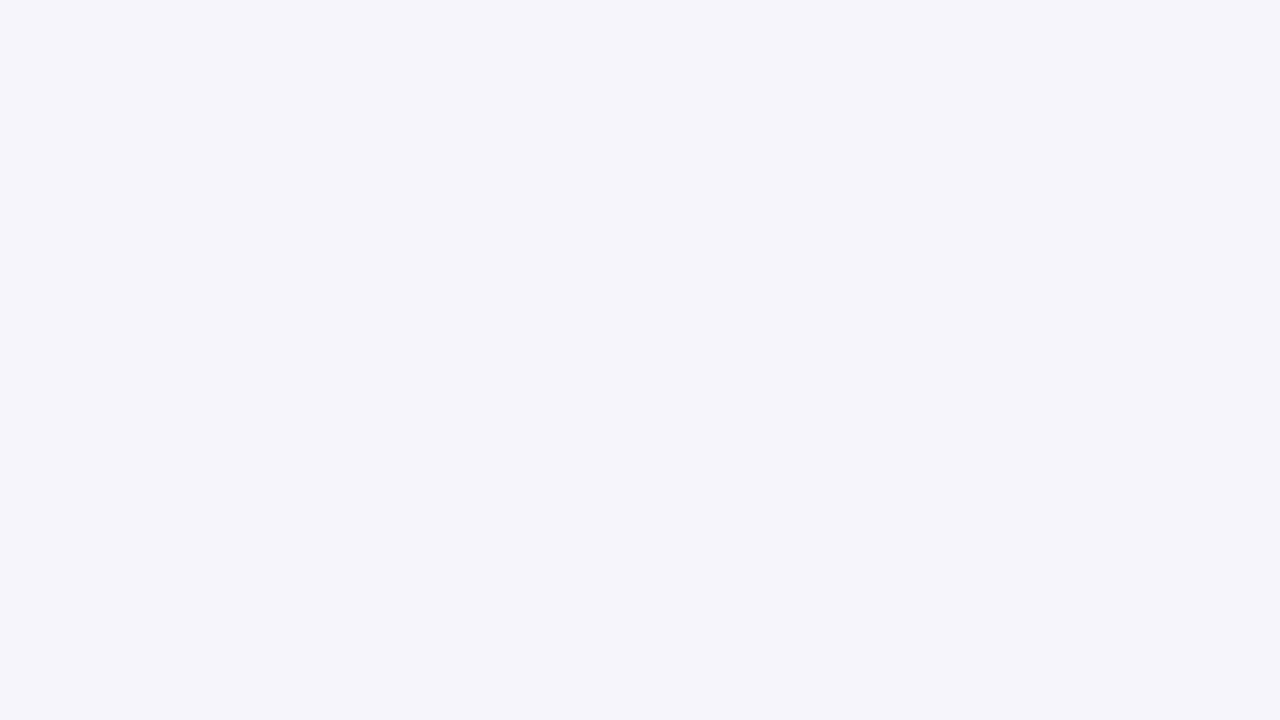

Reset Password page loaded and heading element is visible
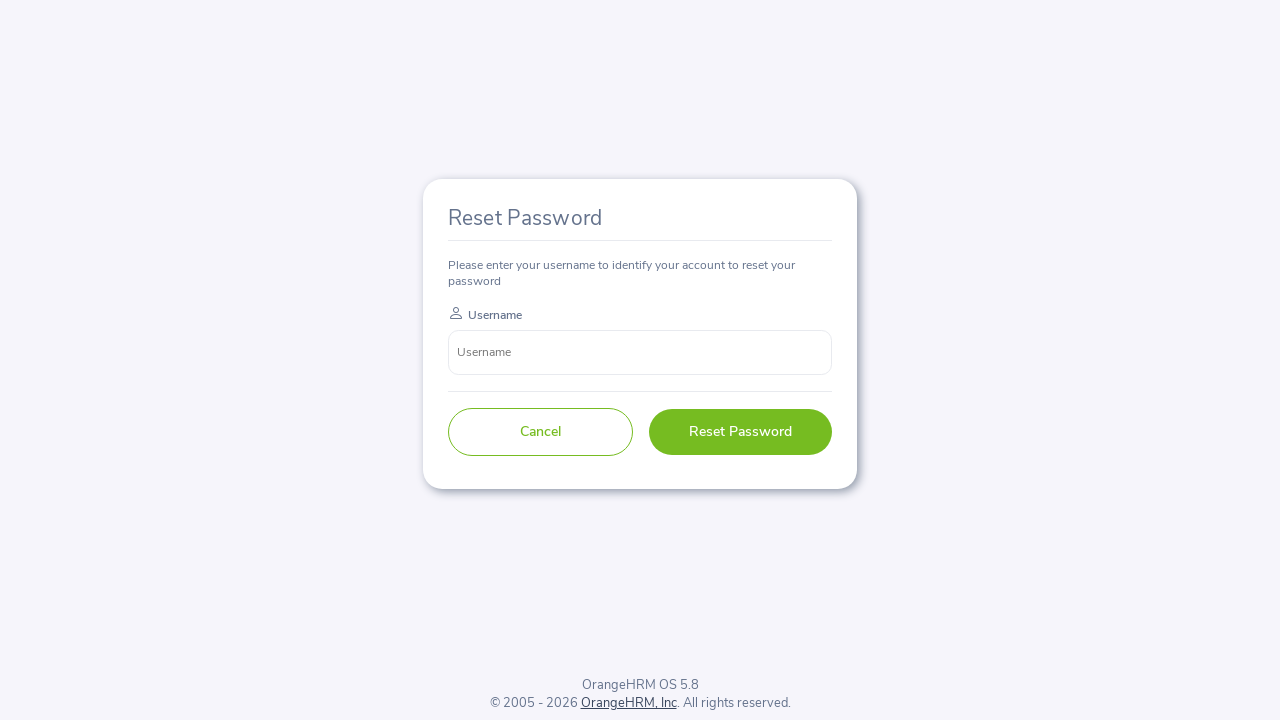

Retrieved heading text from Reset Password page
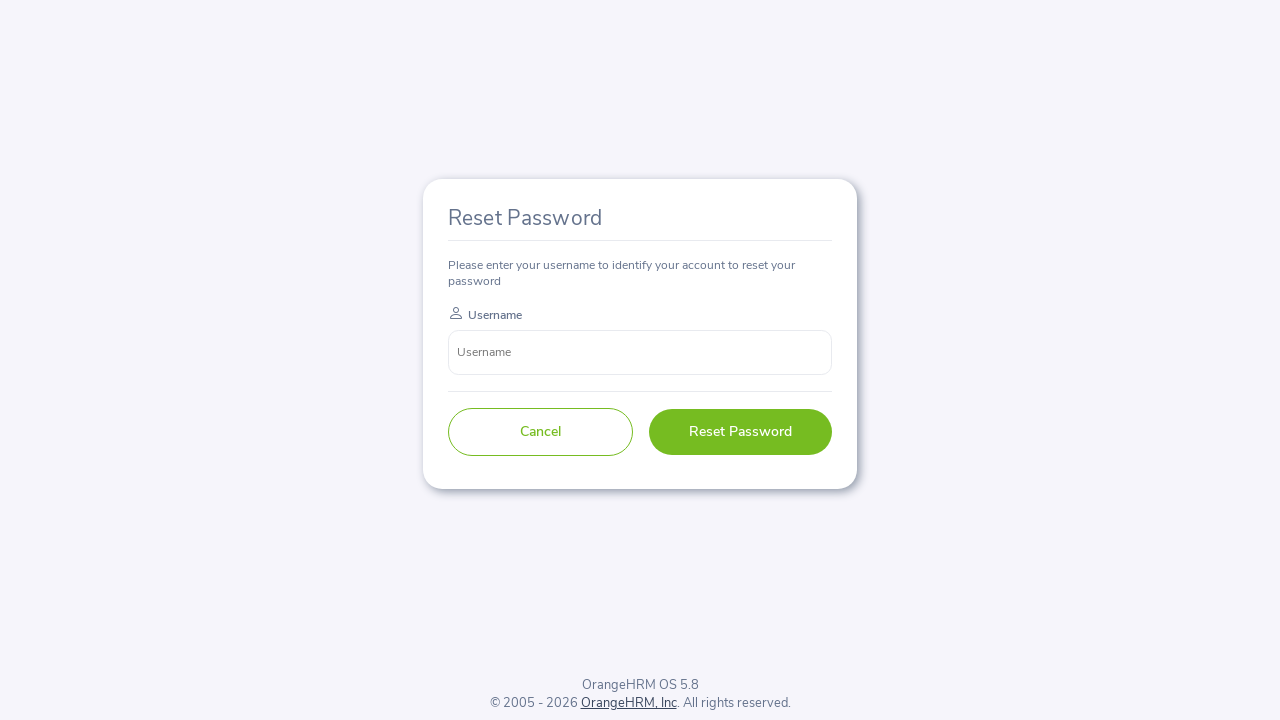

Verified that heading text is 'Reset Password'
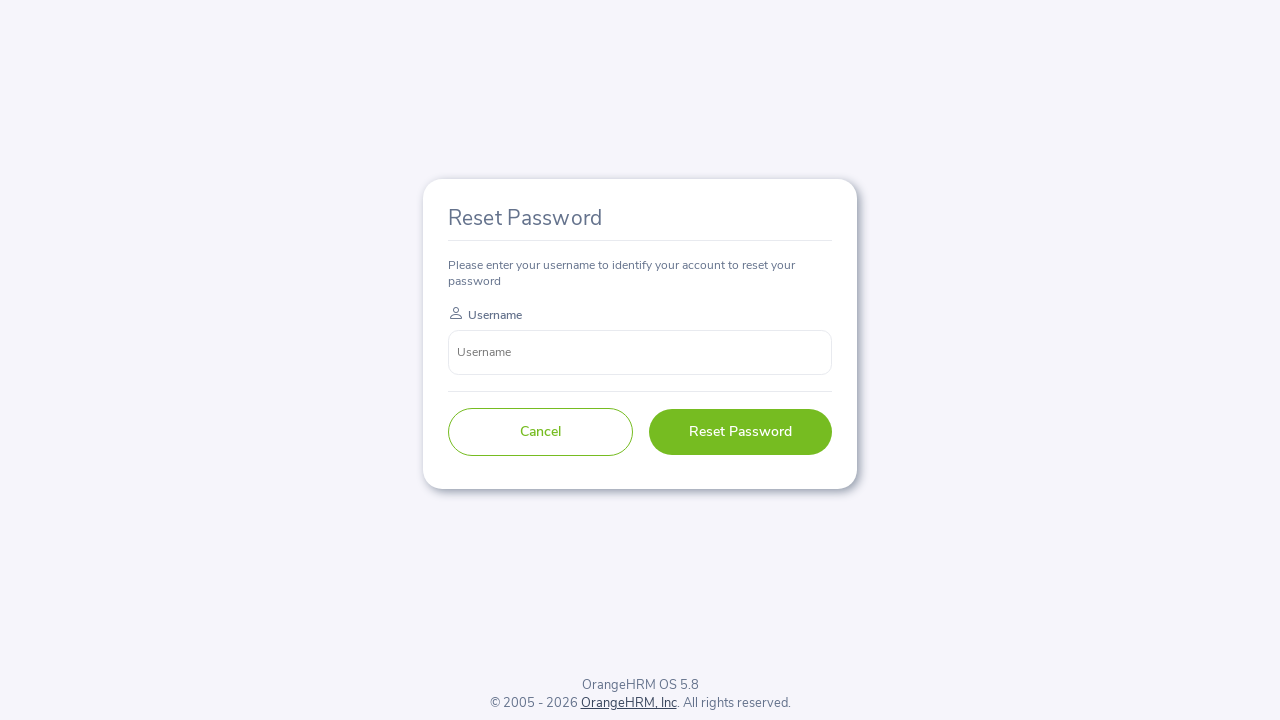

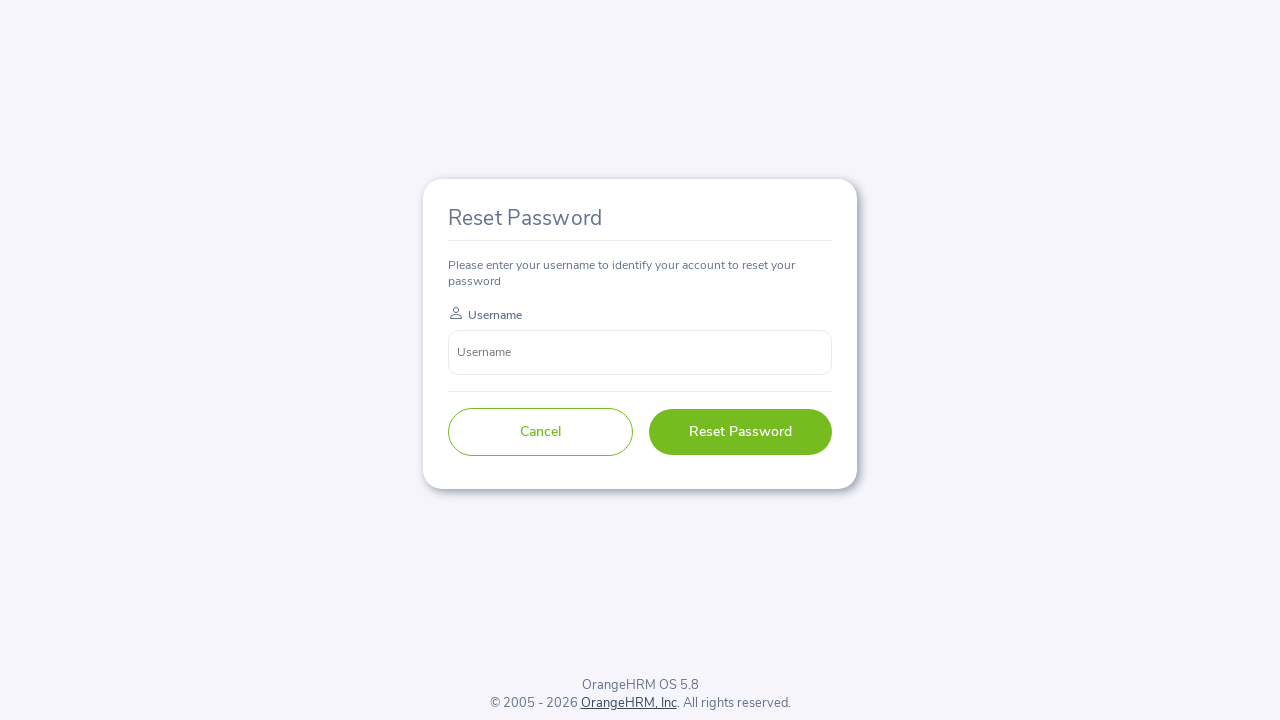